Tests course search functionality by searching for "Software Testing", adding it to cart, and then removing it from cart

Starting URL: https://lh.inmakesedu.com/

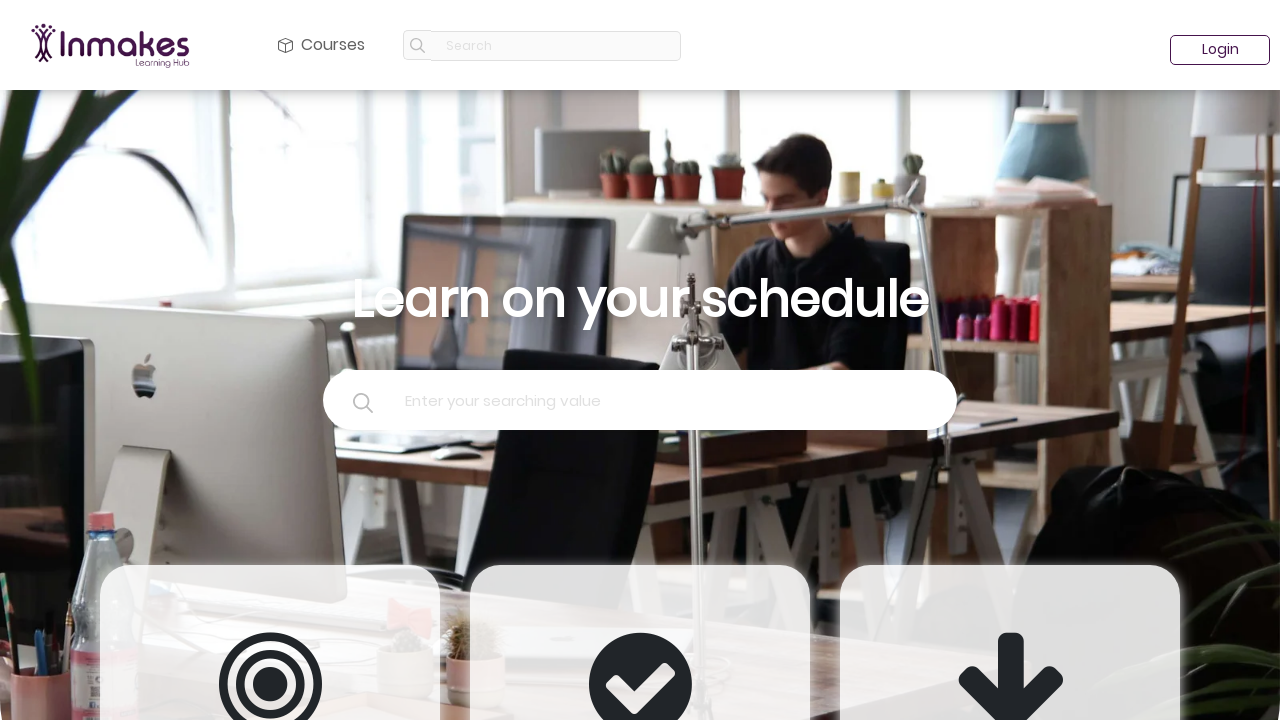

Filled search field with 'Software Testing' on input[name='query']
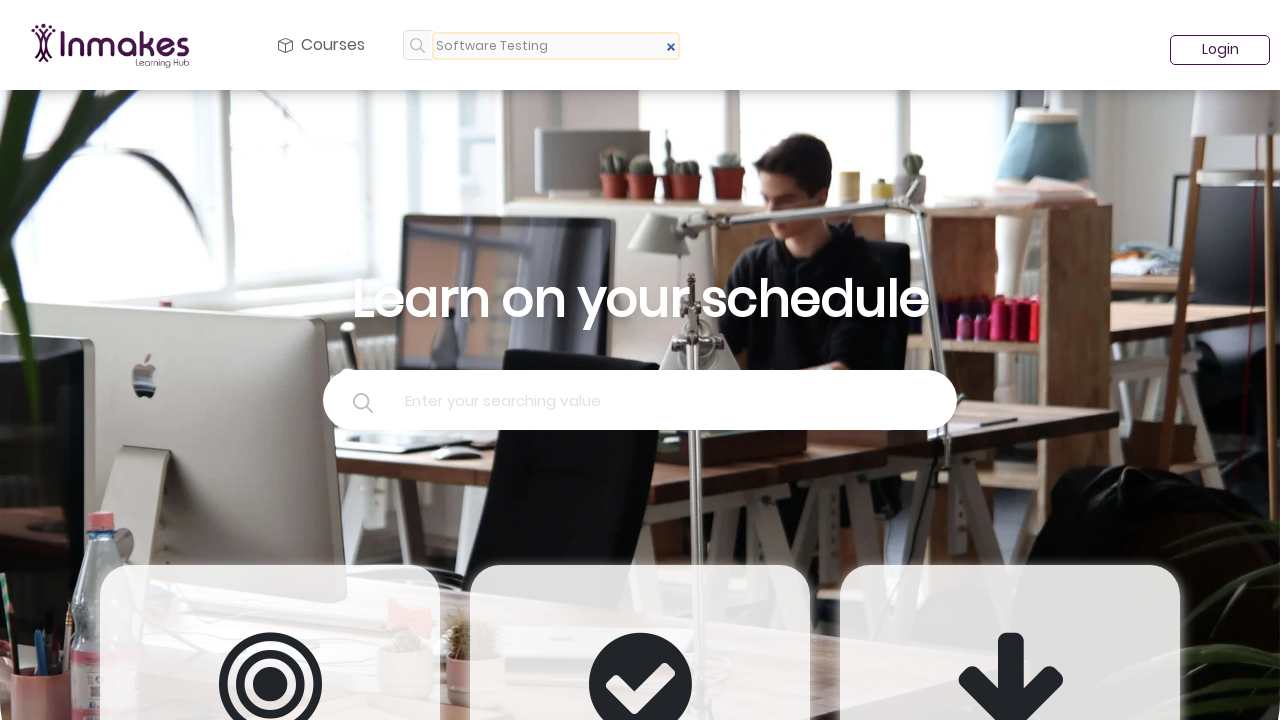

Pressed Enter to submit course search on input[name='query']
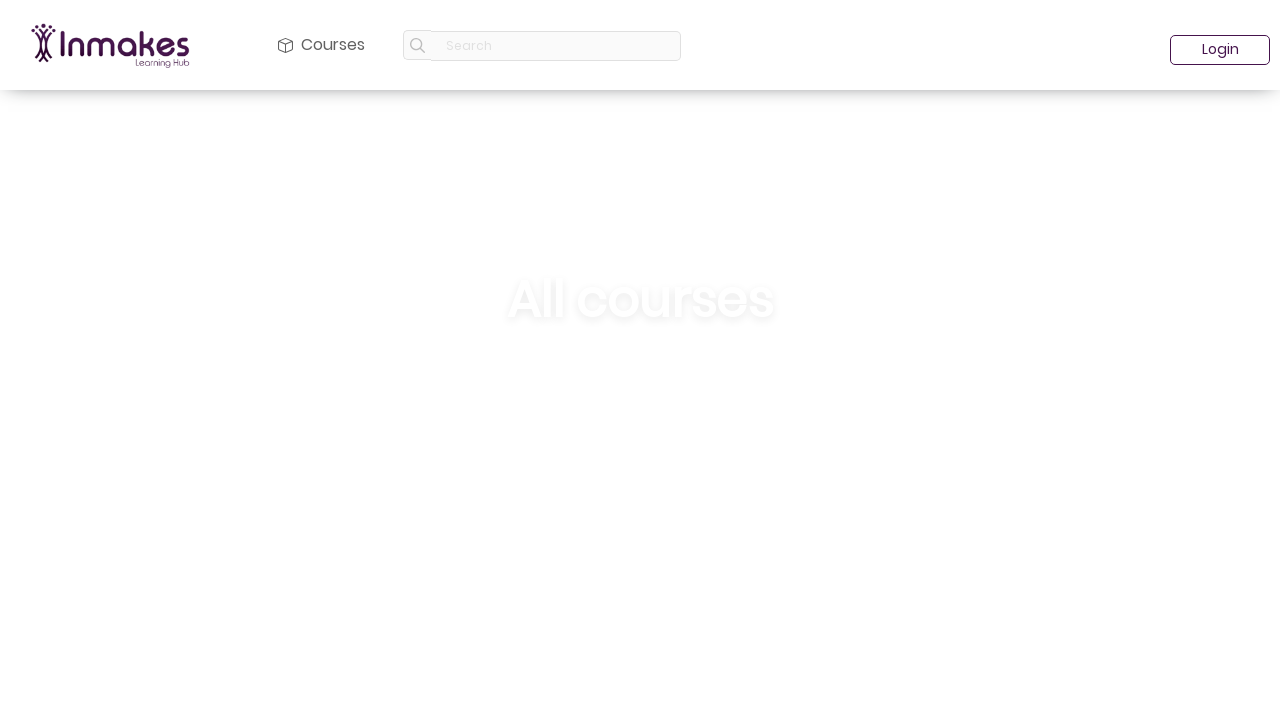

Waited 3 seconds for search results to load
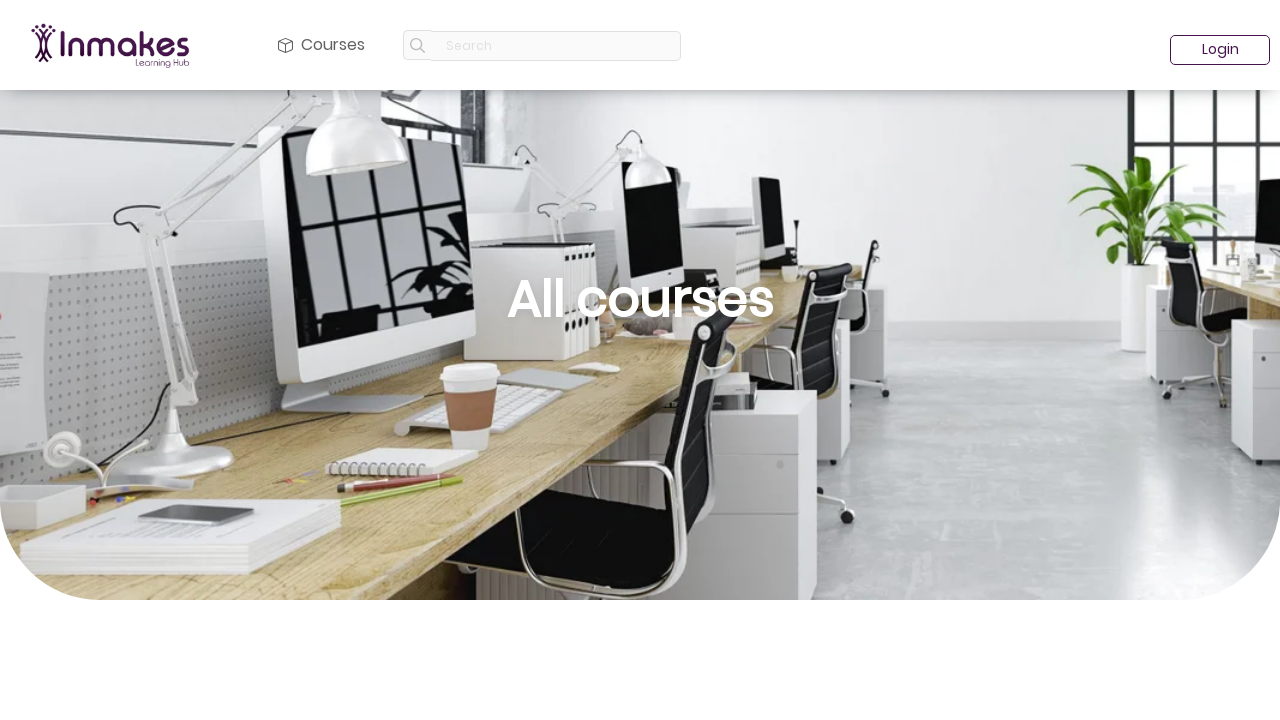

Clicked 'Add to Cart' button for Software Testing course at (975, 360) on #btn_cart_38
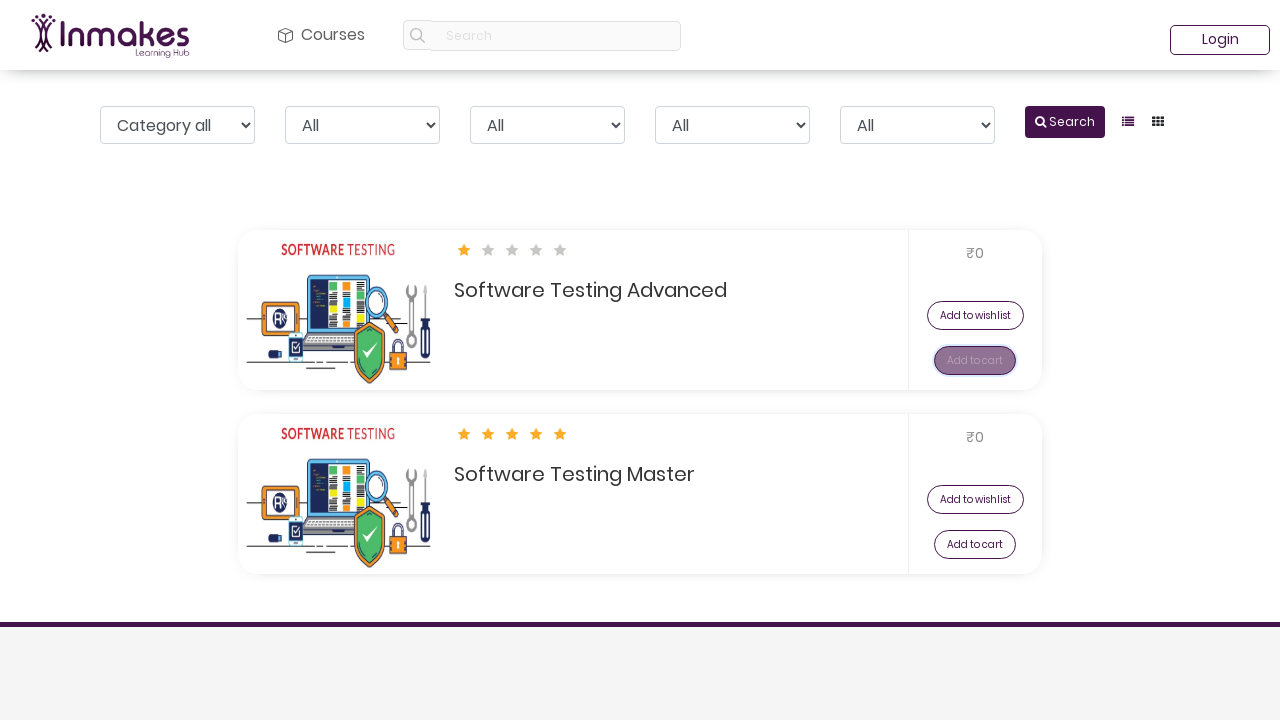

Clicked button to remove Software Testing course from cart at (975, 360) on #btn_cart_38
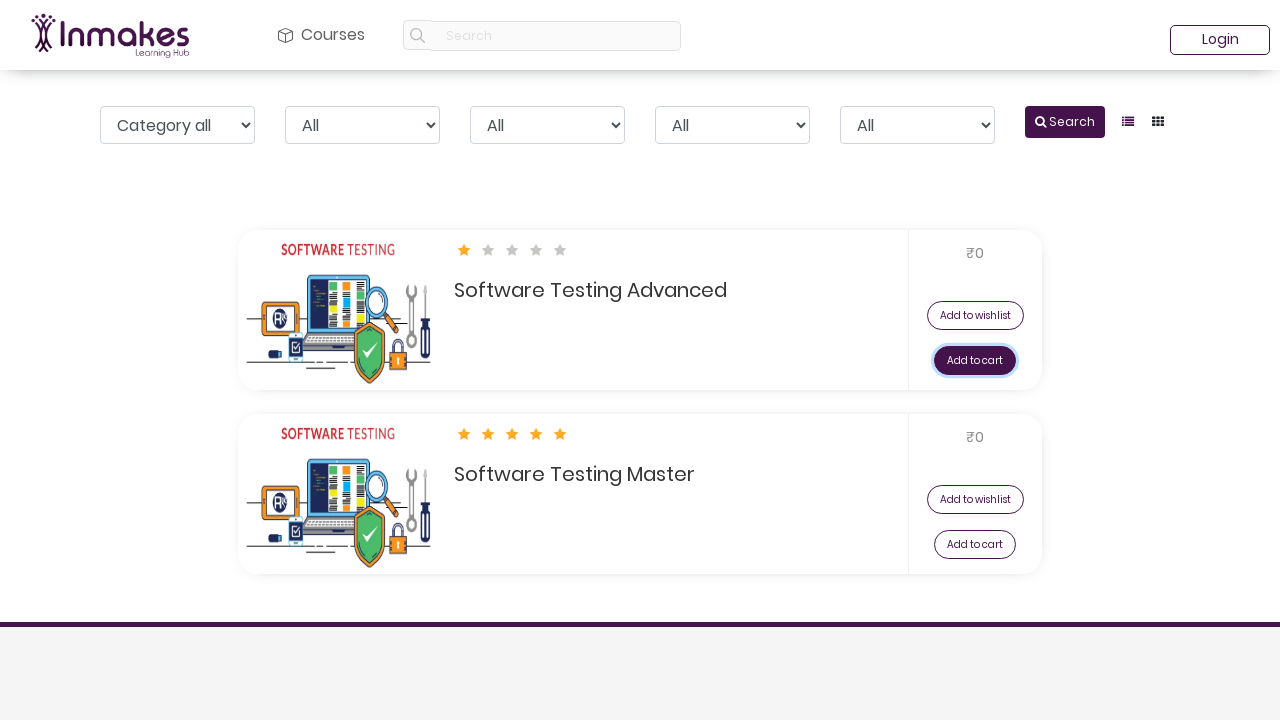

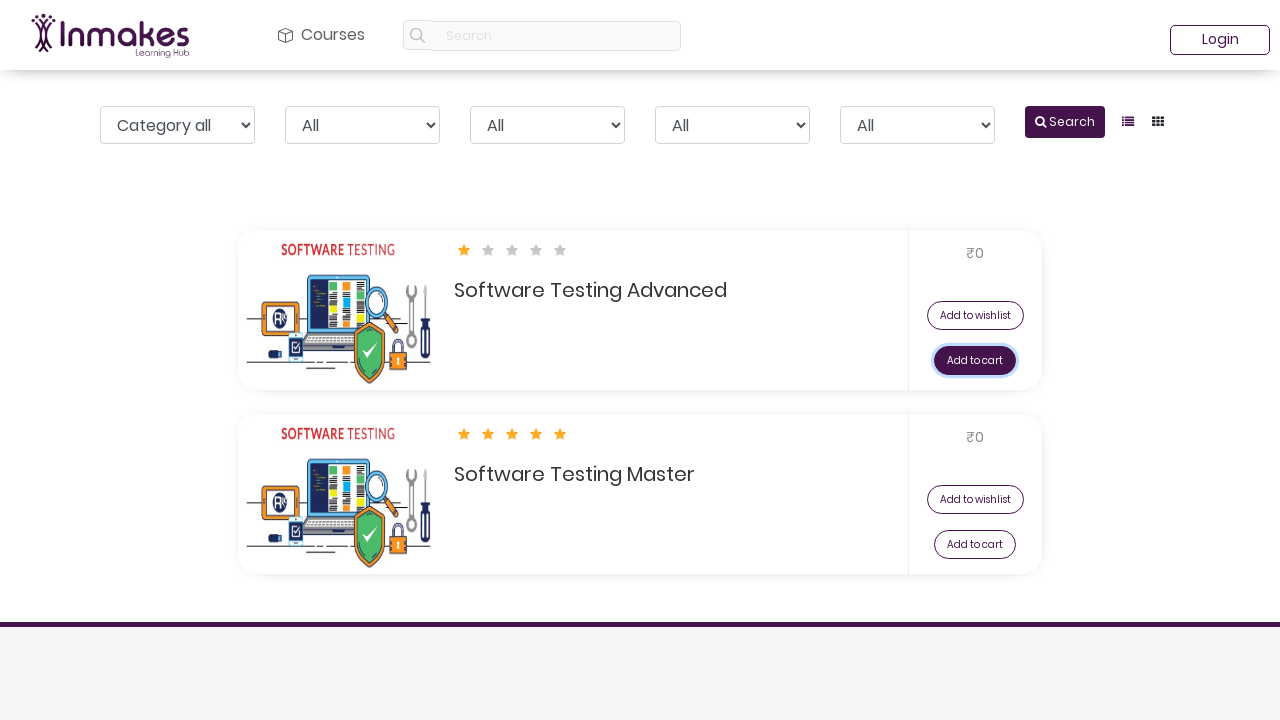